Tests hover functionality by hovering over an avatar image and verifying that the hidden caption/user information becomes visible.

Starting URL: http://the-internet.herokuapp.com/hovers

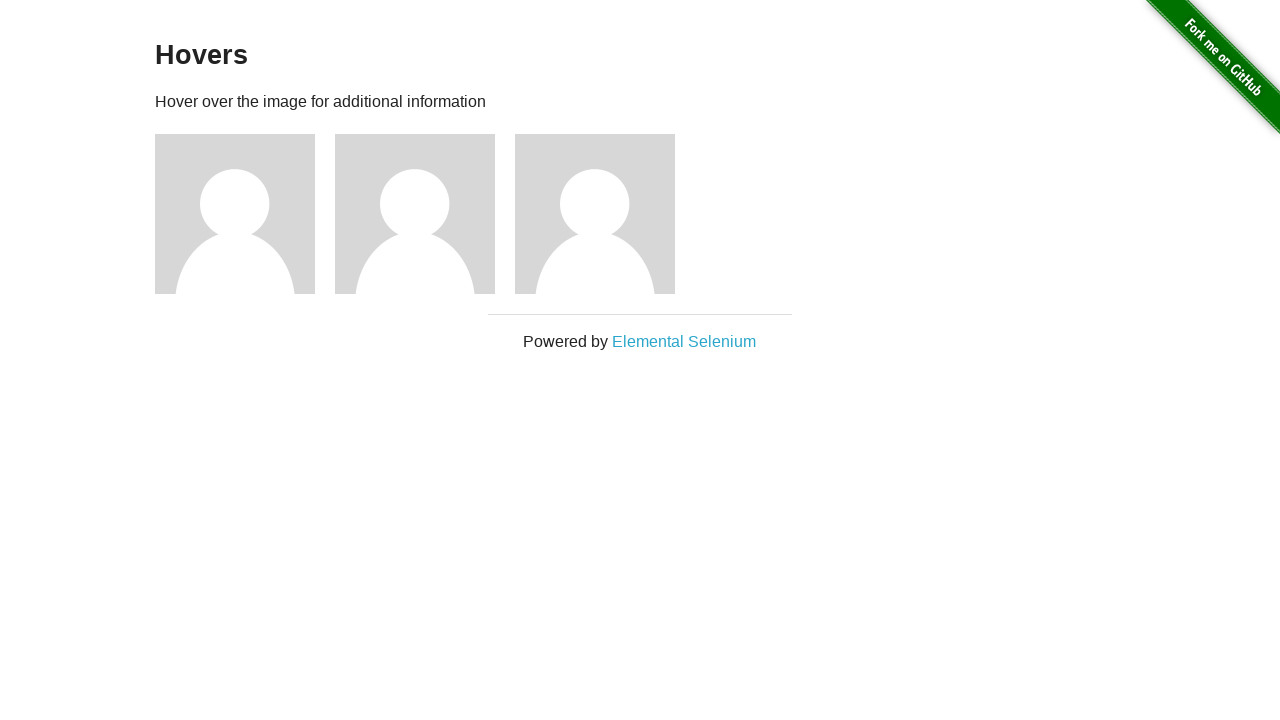

Located the first avatar element
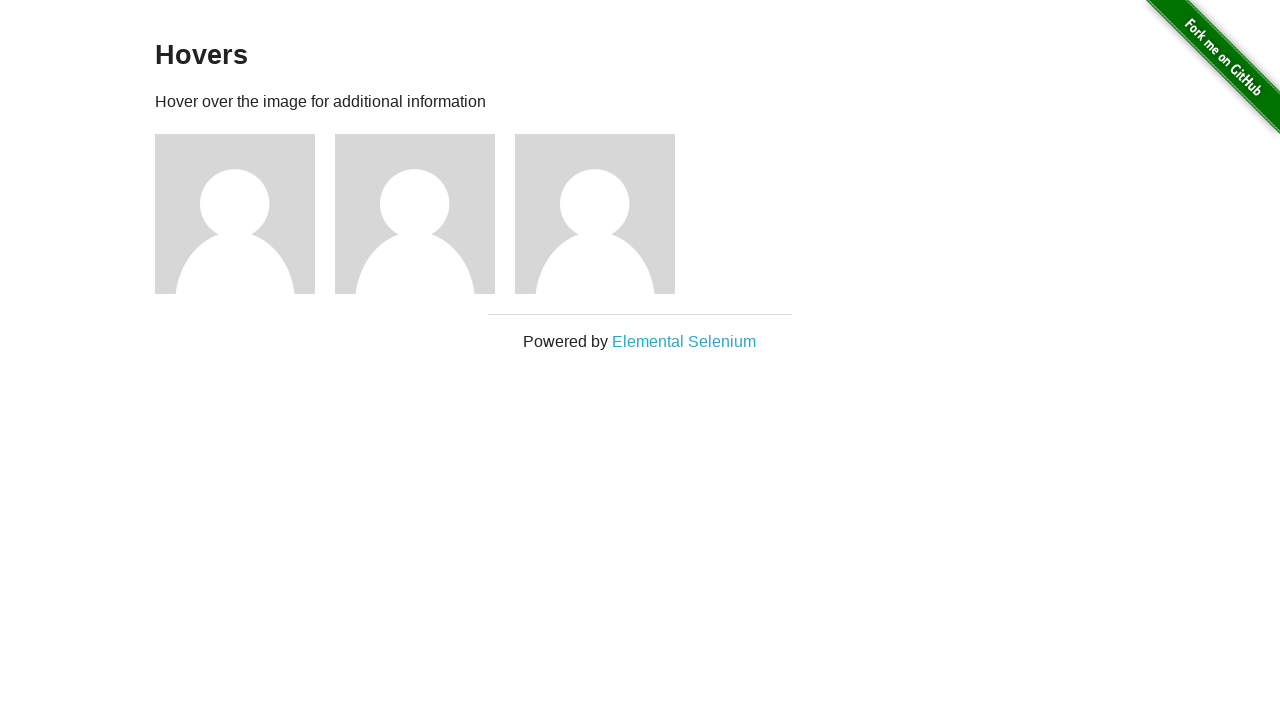

Hovered over the avatar to reveal hidden caption at (245, 214) on .figure >> nth=0
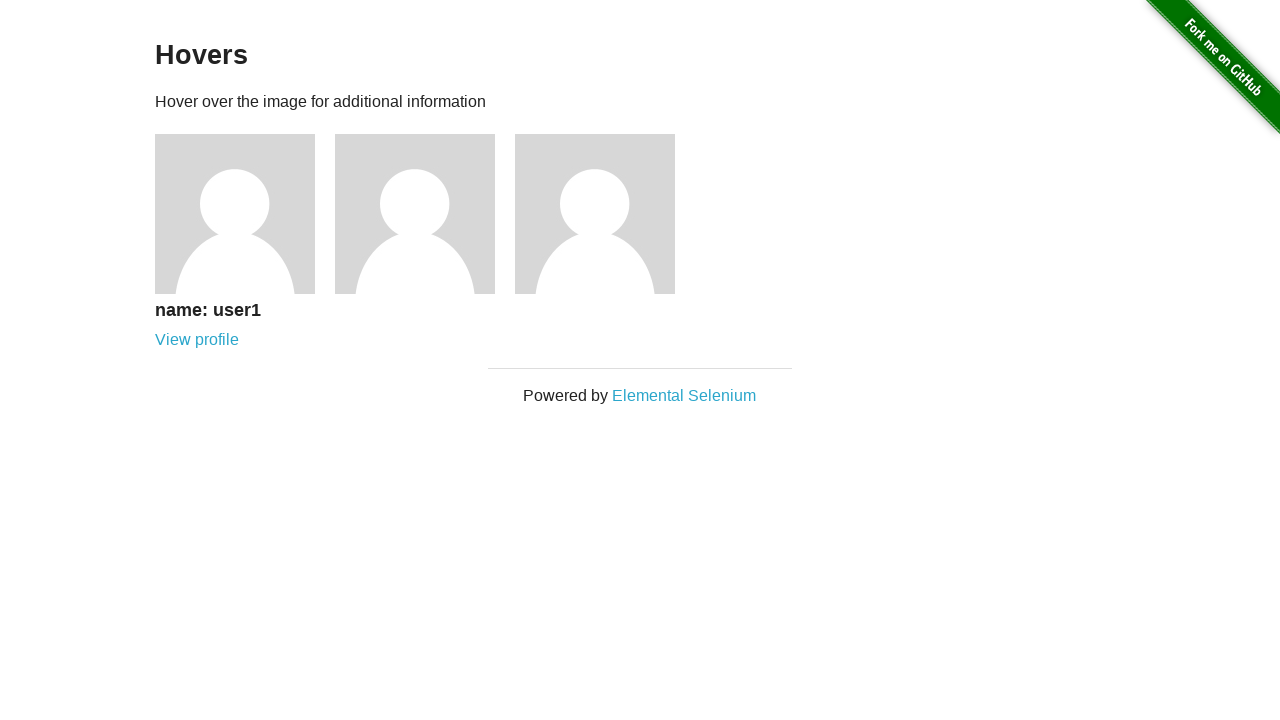

Caption element became visible after hover
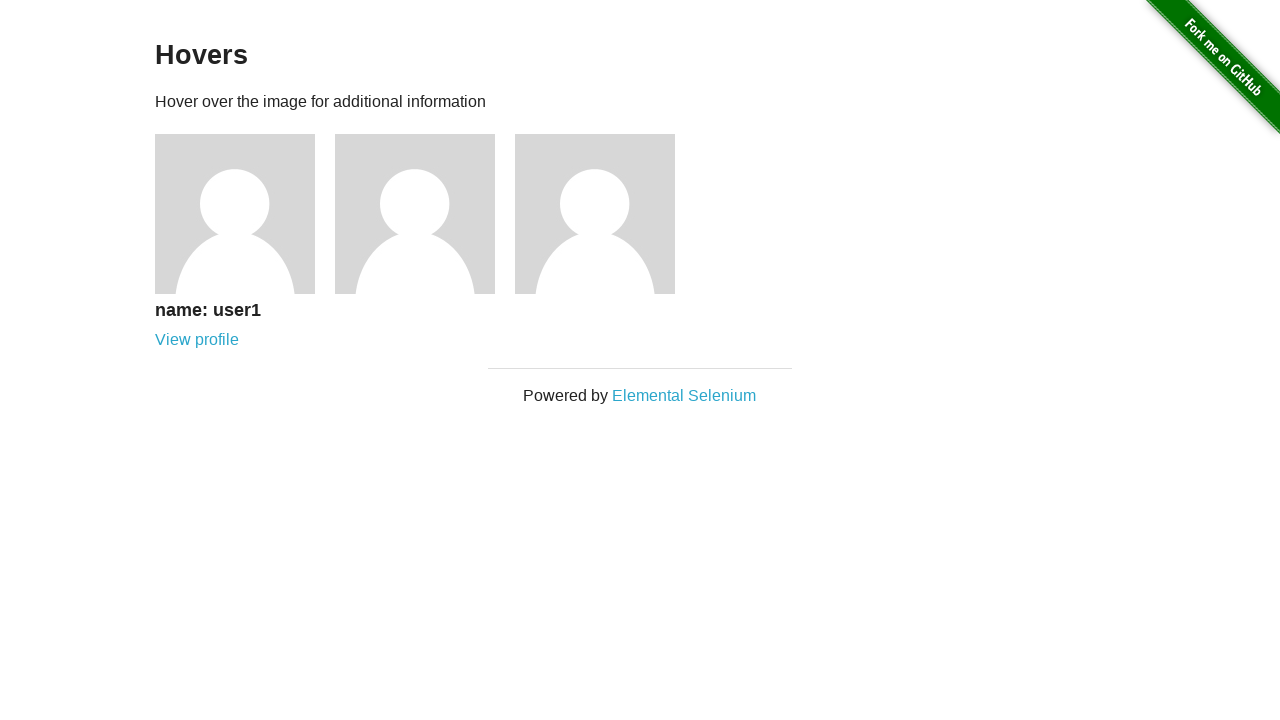

Verified that the caption is visible
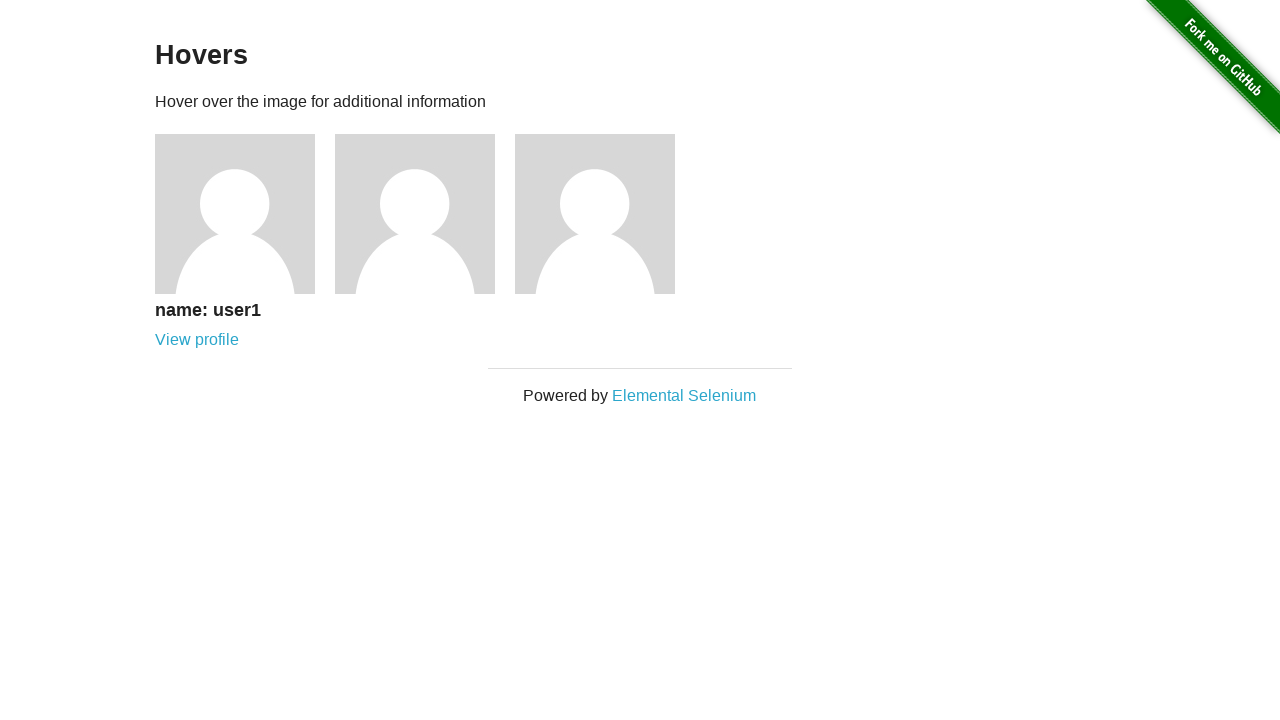

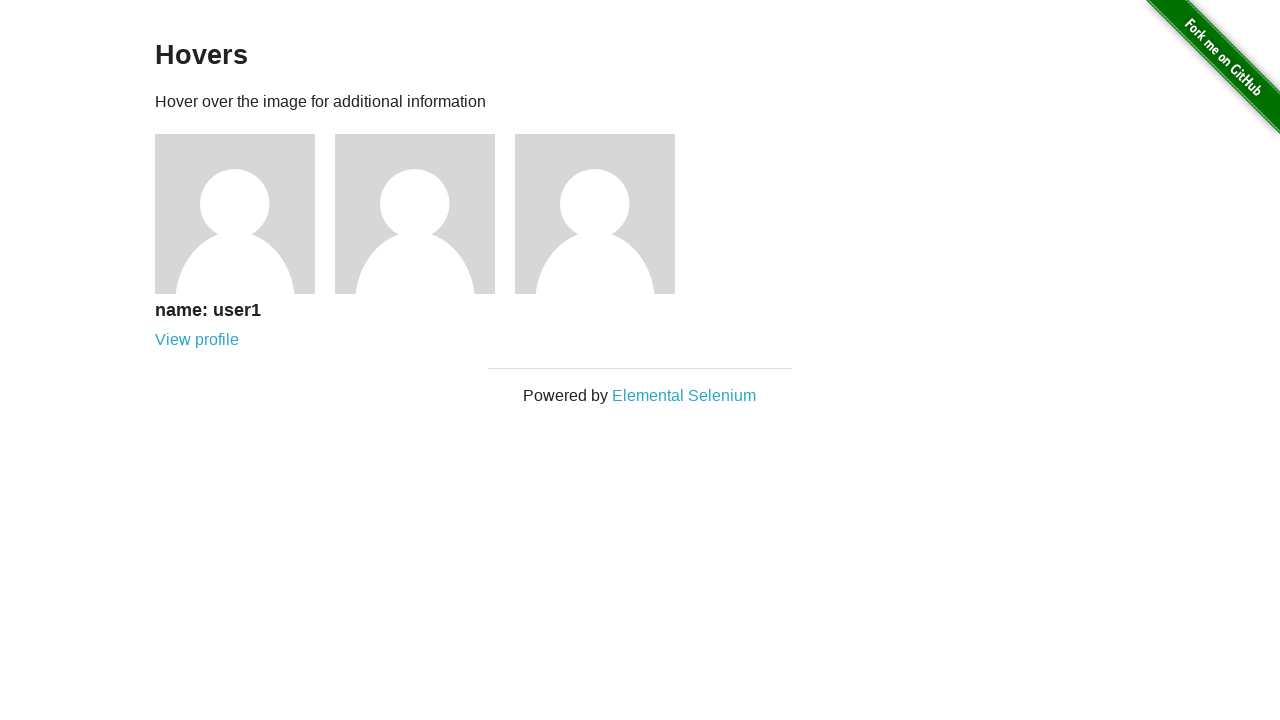